Tests various alert handling scenarios including simple alerts, prompt dialogs, and confirmation dialogs on the Omayo blog test site

Starting URL: https://omayo.blogspot.com/

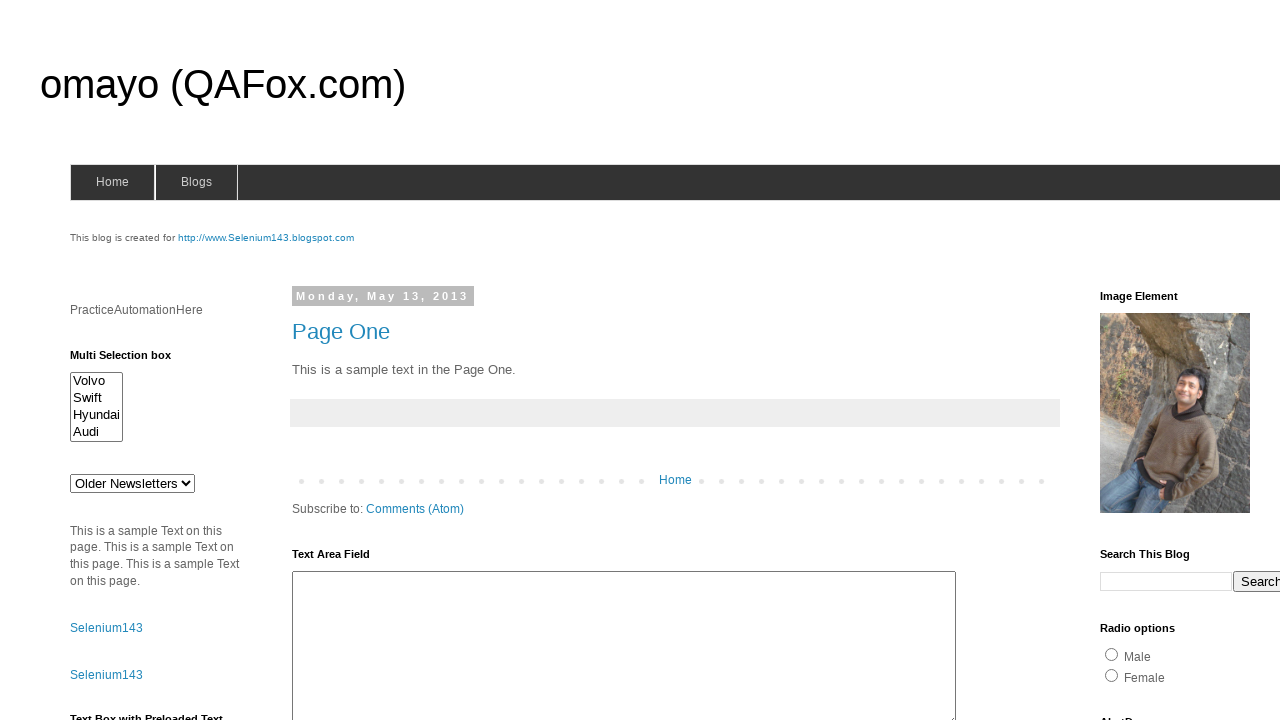

Clicked first alert button at (1154, 361) on input#alert1
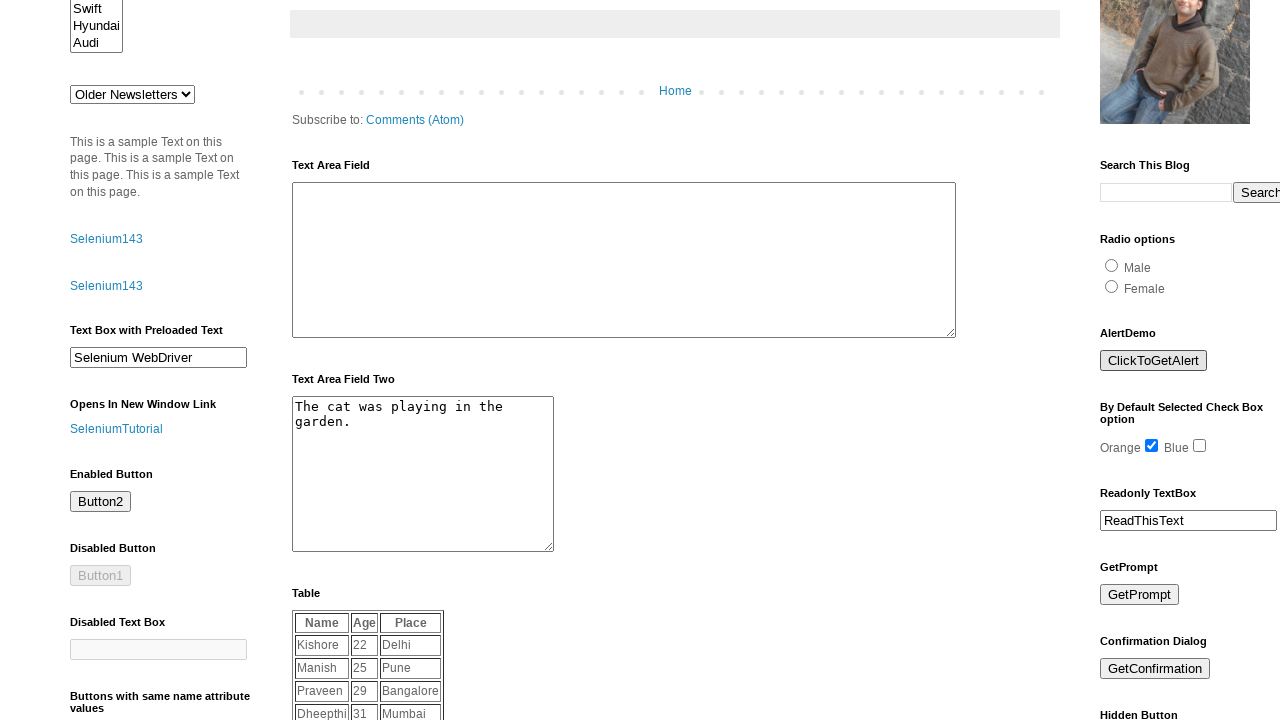

Set up dialog handler to accept simple alert
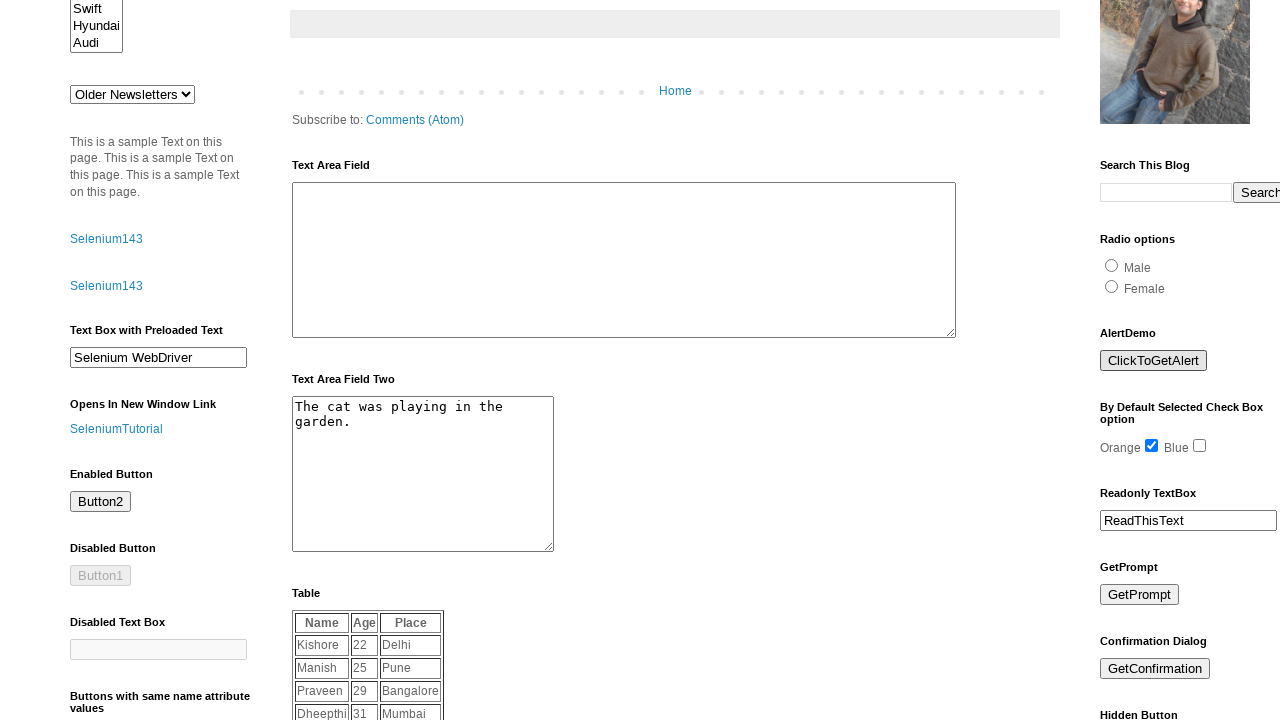

Clicked prompt dialog button at (1140, 595) on input#prompt
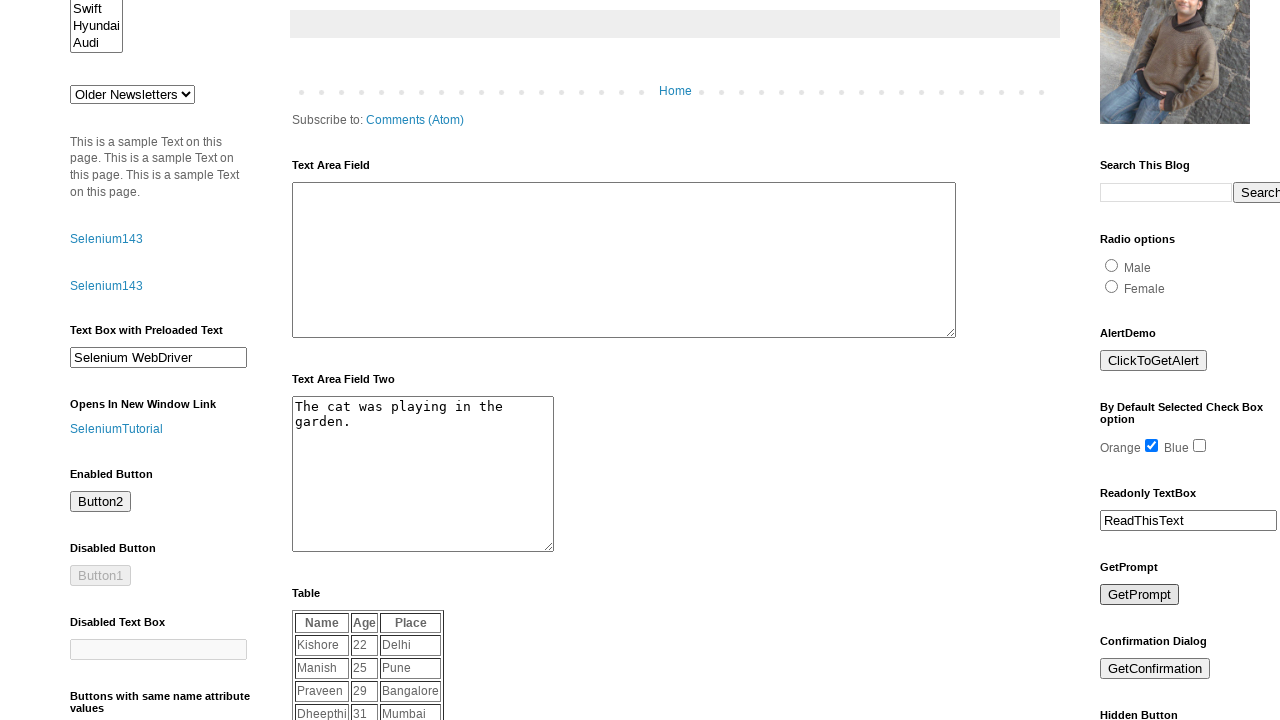

Set up dialog handler to accept prompt with text 'Gayathri'
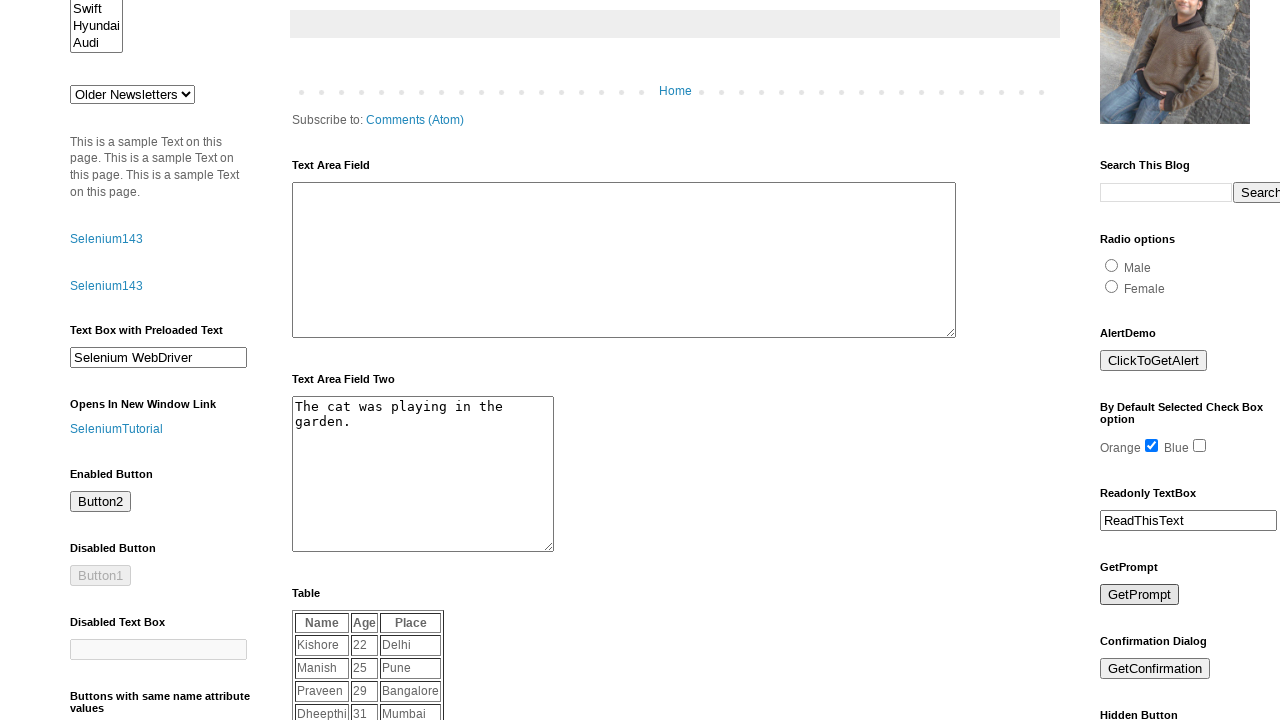

Clicked confirmation dialog button at (1155, 669) on input#confirm
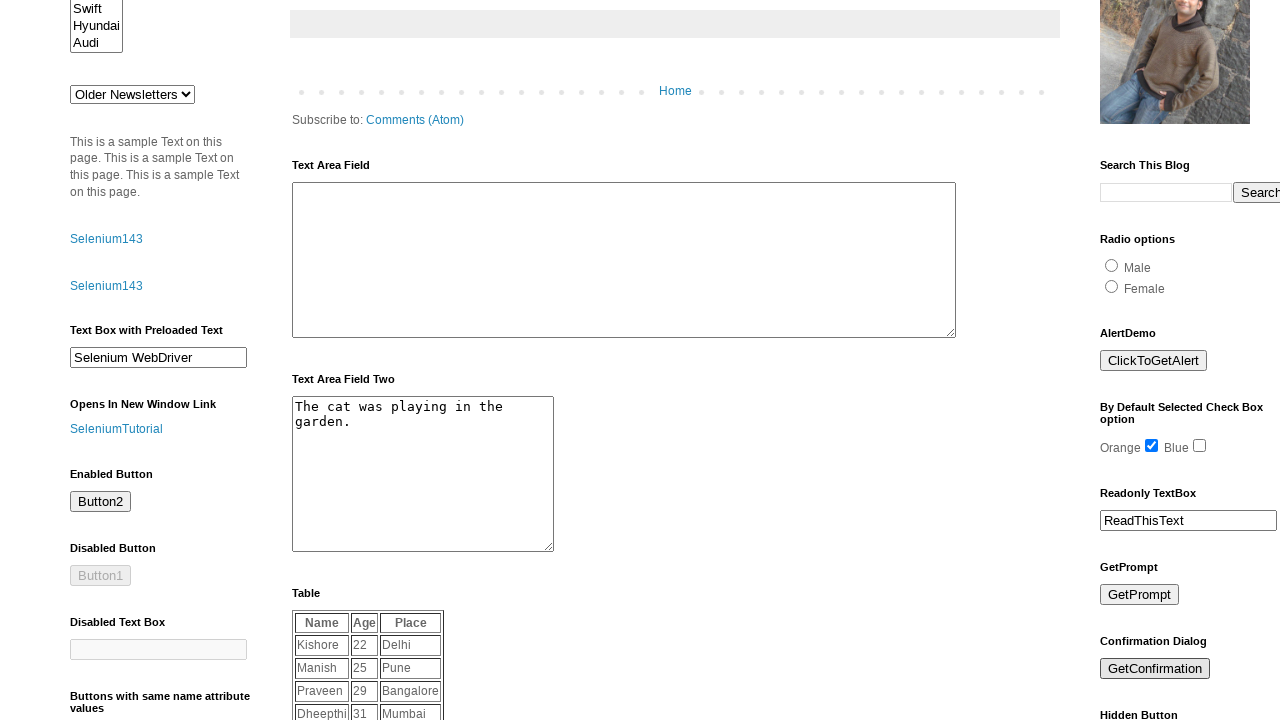

Set up dialog handler to dismiss confirmation dialog
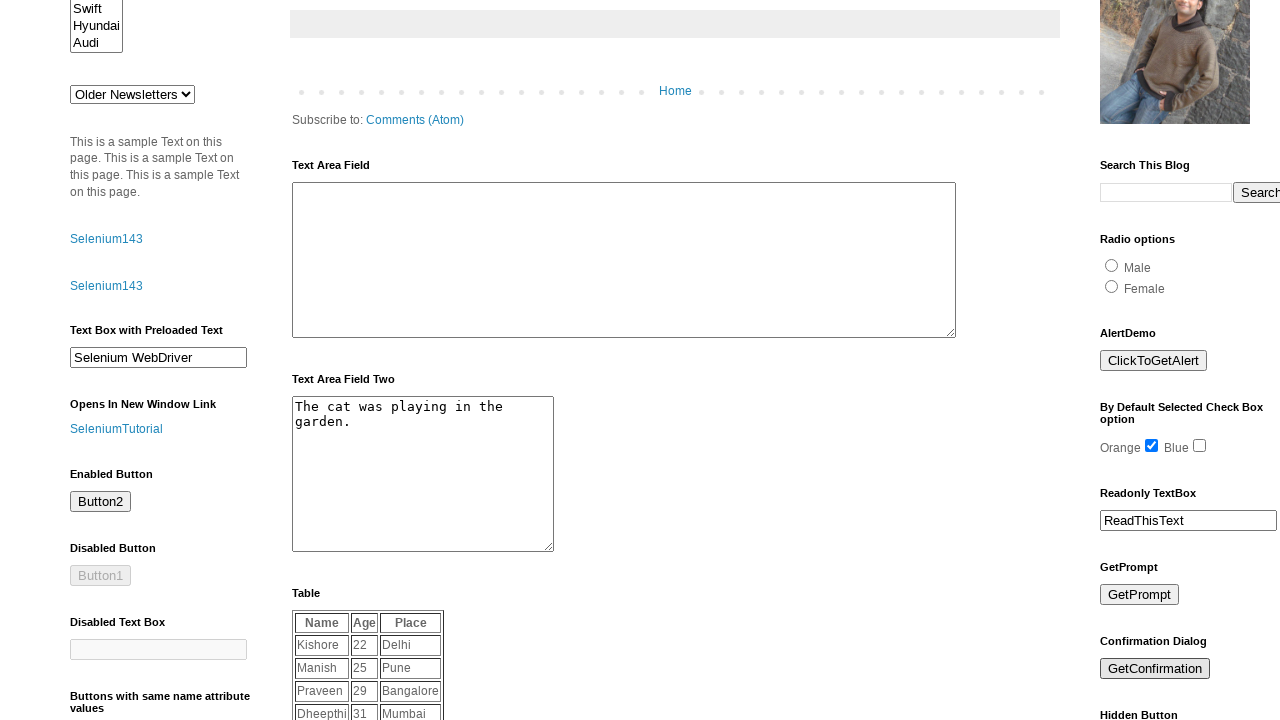

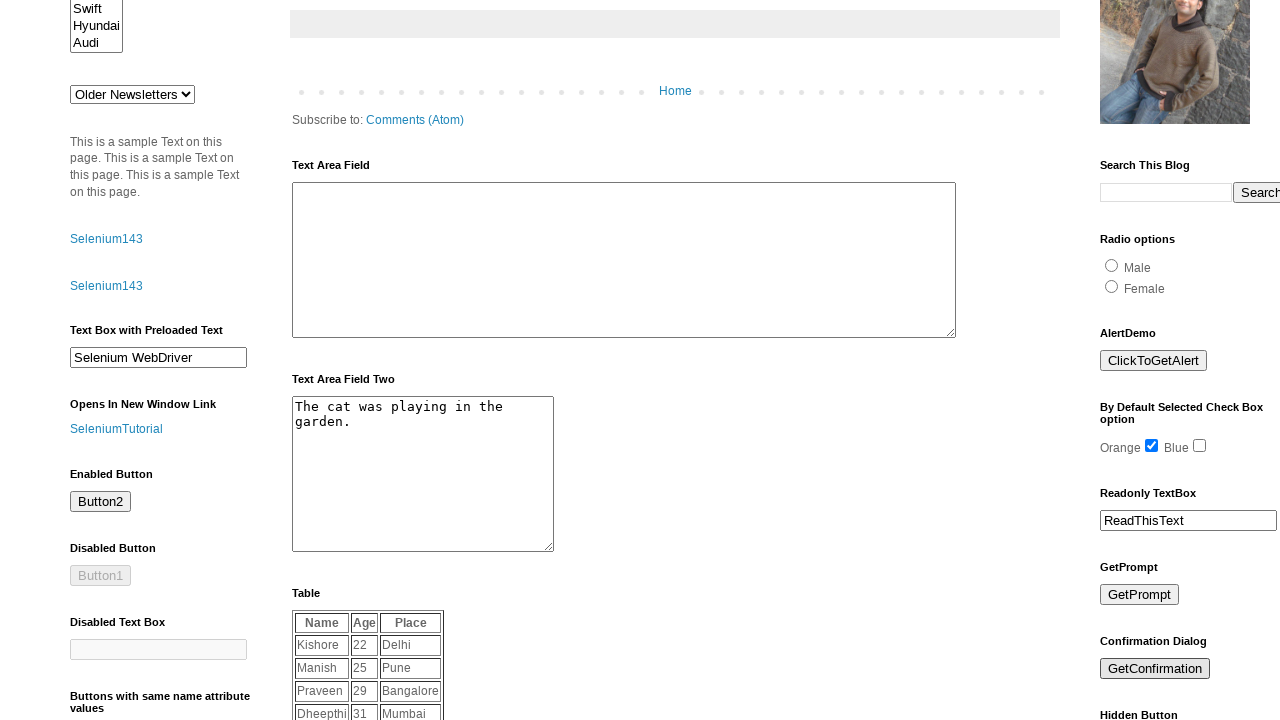